Tests Last Name field validation with special characters

Starting URL: https://buggy.justtestit.org/register

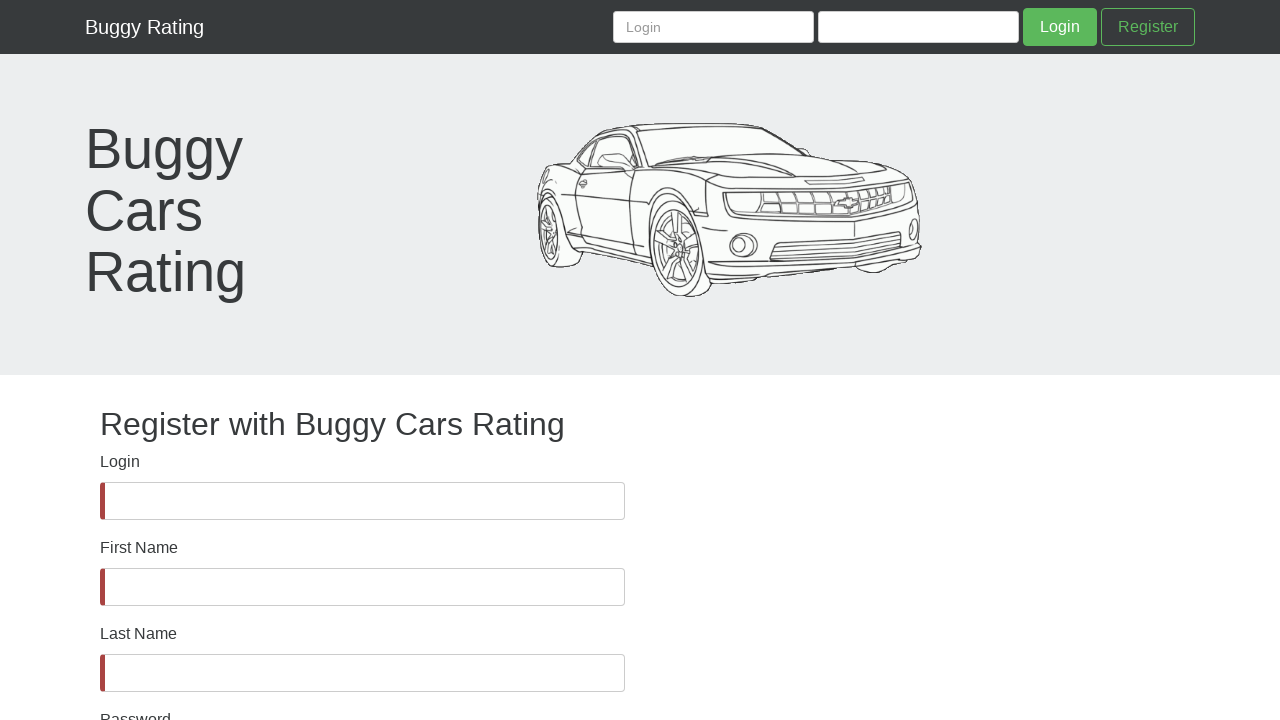

Last Name field became visible
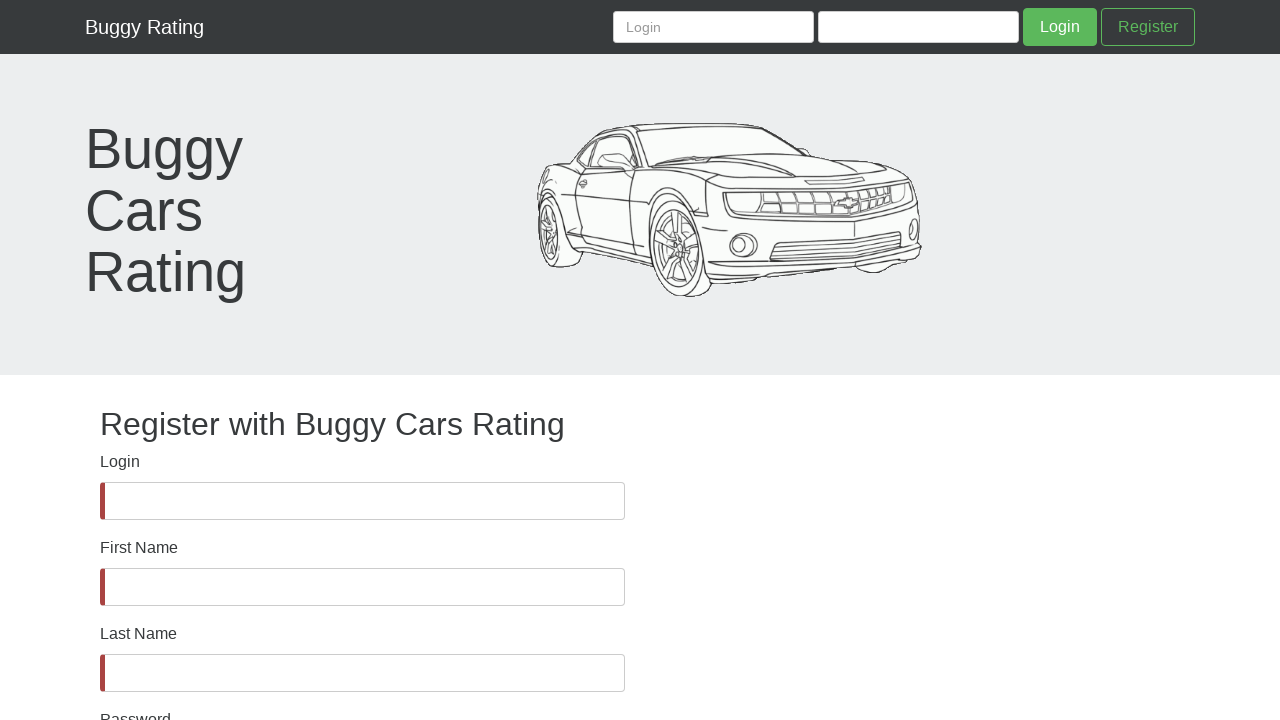

Filled Last Name field with special characters '@#$%^&*(' to test validation on #lastName
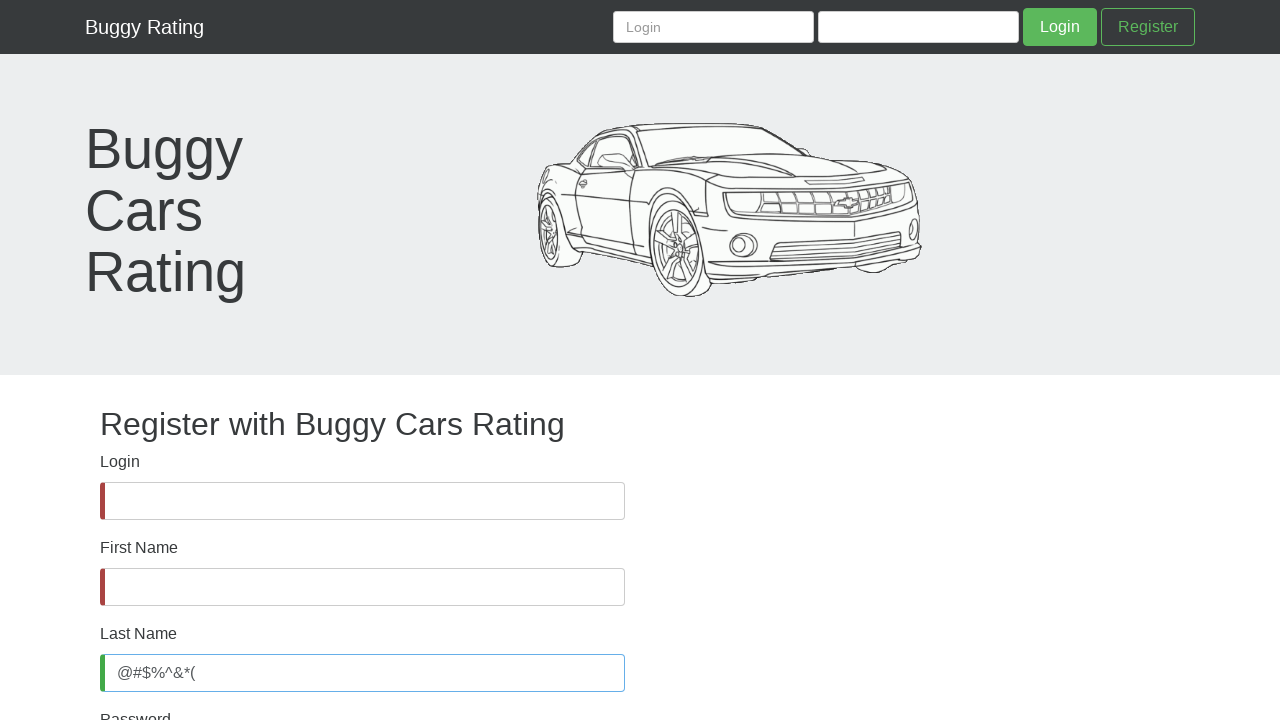

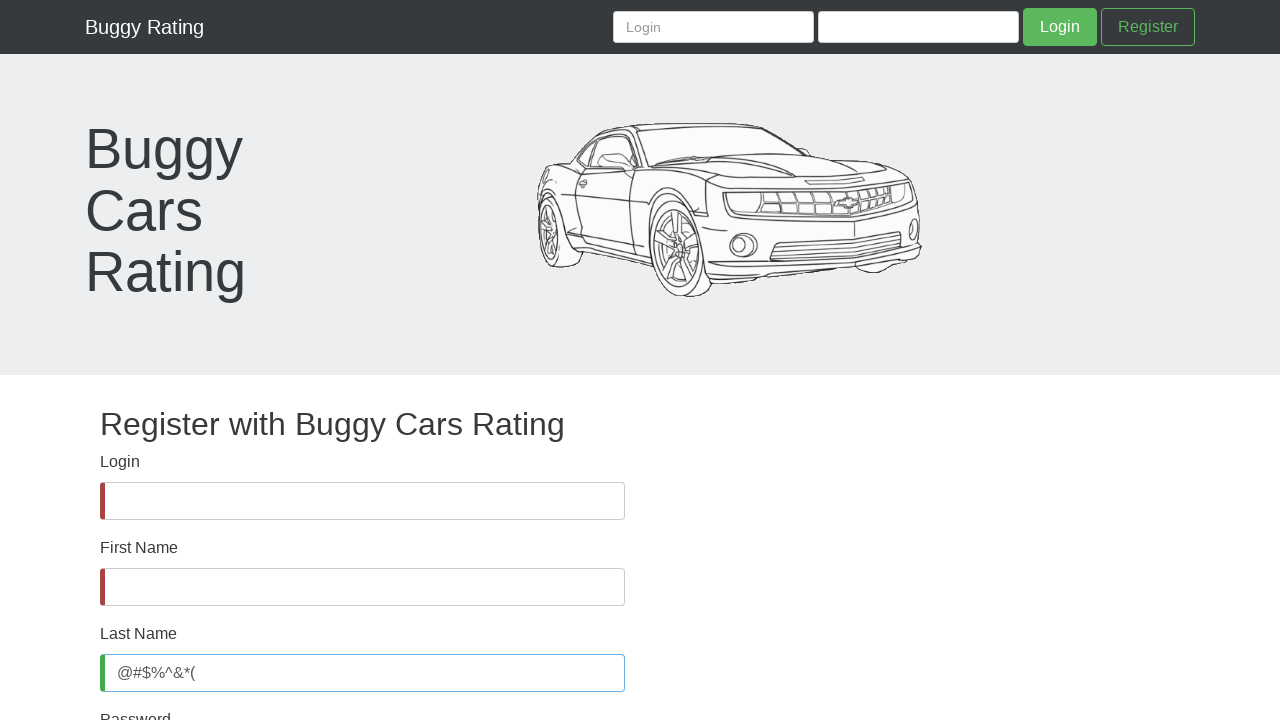